Searches for "Selenium", clicks on the third search result, and verifies the content contains "Selenium"

Starting URL: https://www.globalsqa.com/demo-site/frames-and-windows/#iFrame

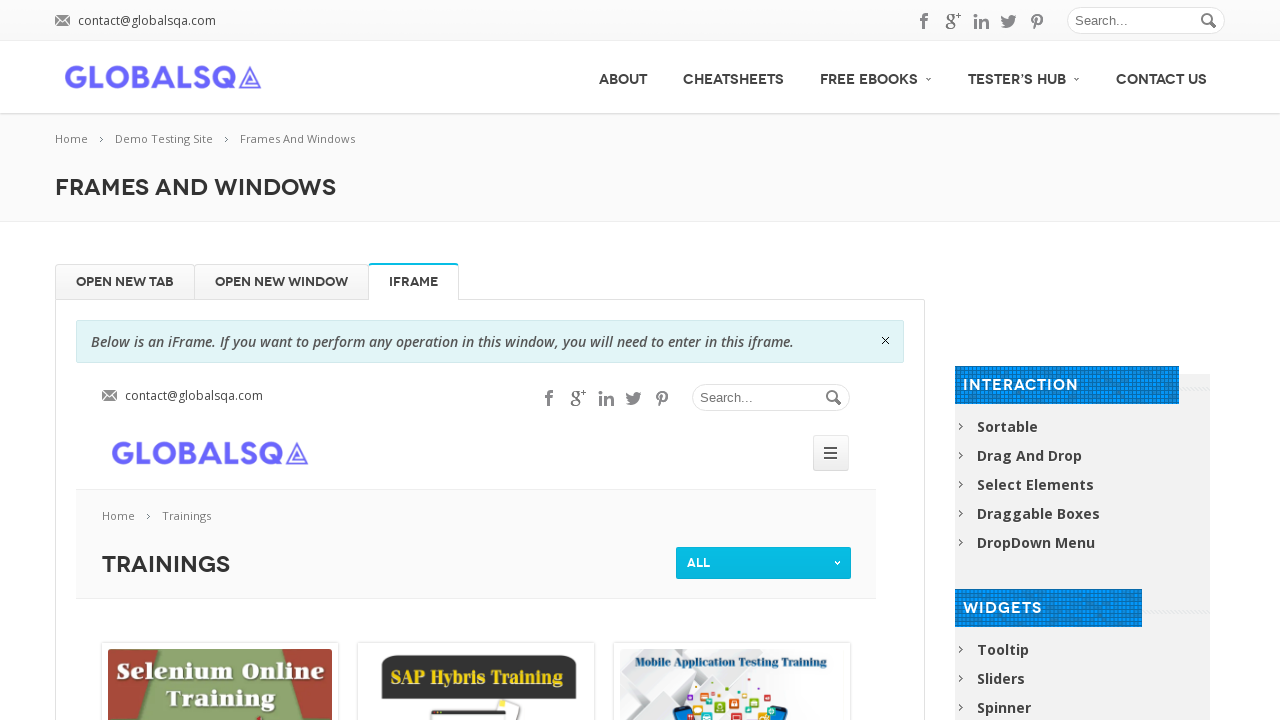

Filled search field with 'Selenium' on form.search #s
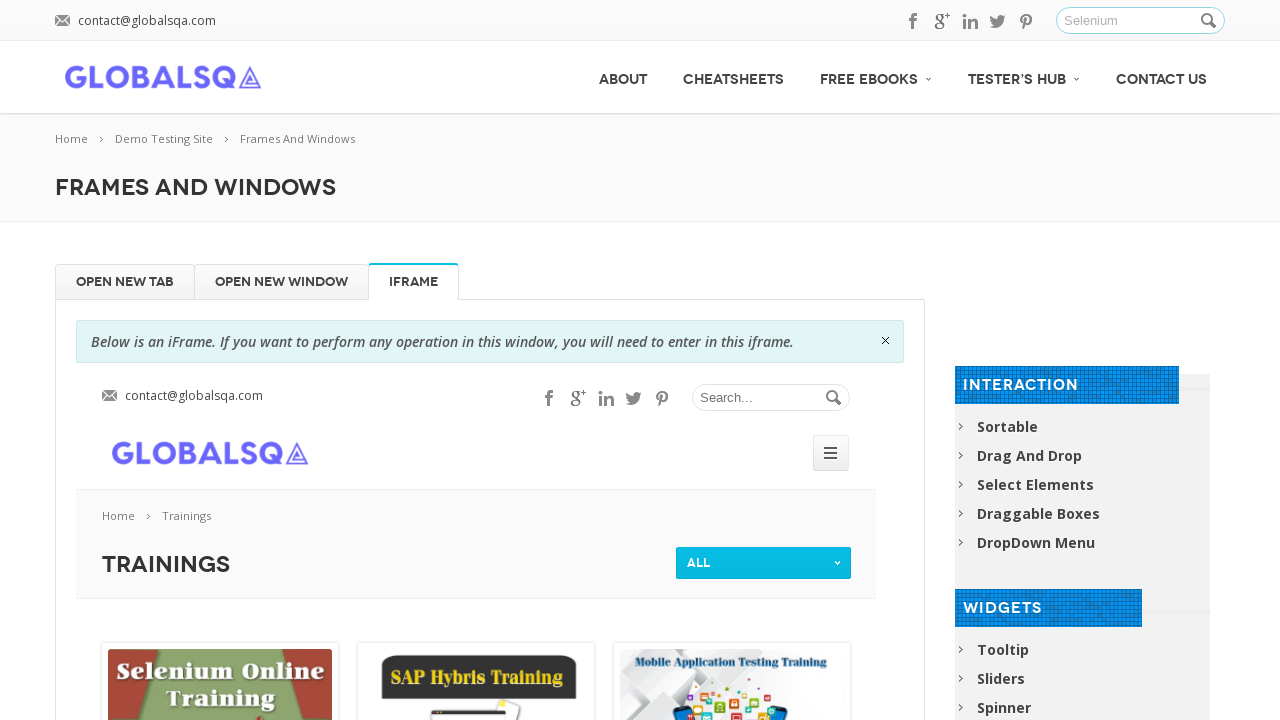

Clicked search button to search for Selenium at (1210, 21) on form.search .button_search
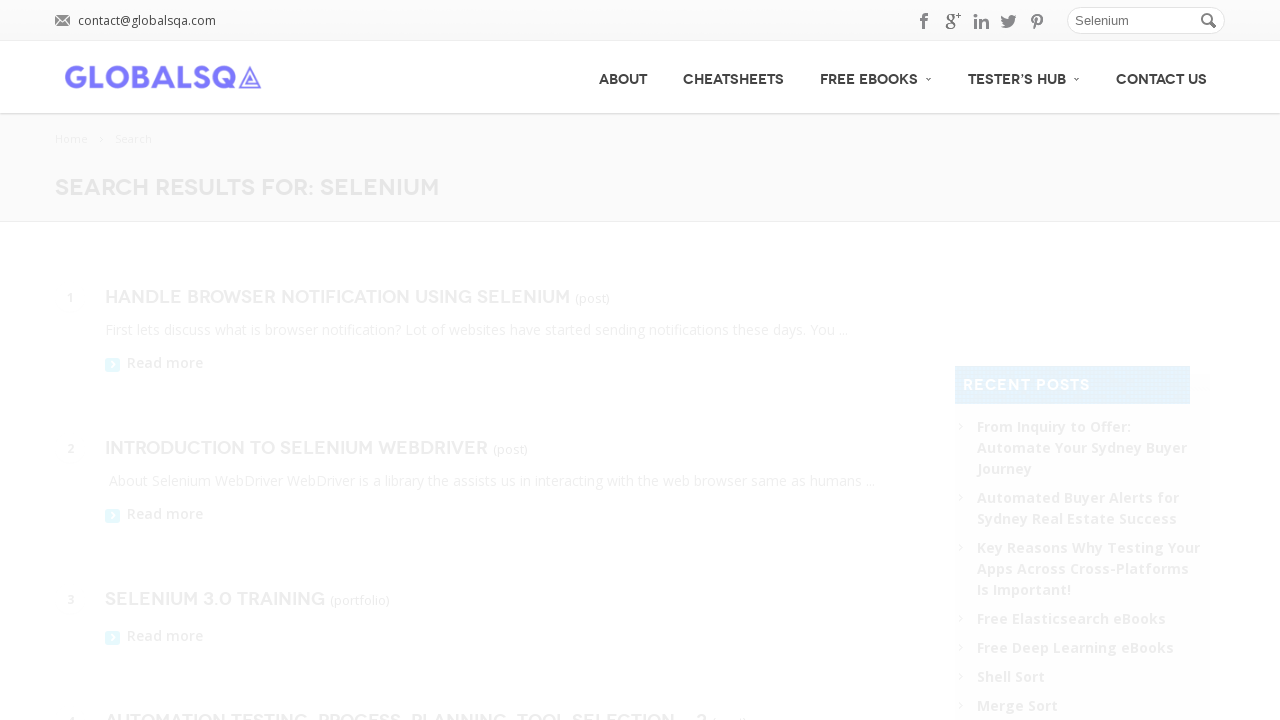

Clicked the third search result's 'more' link at (154, 636) on :nth-child(3) > .post_item > :nth-child(3) > .more-link
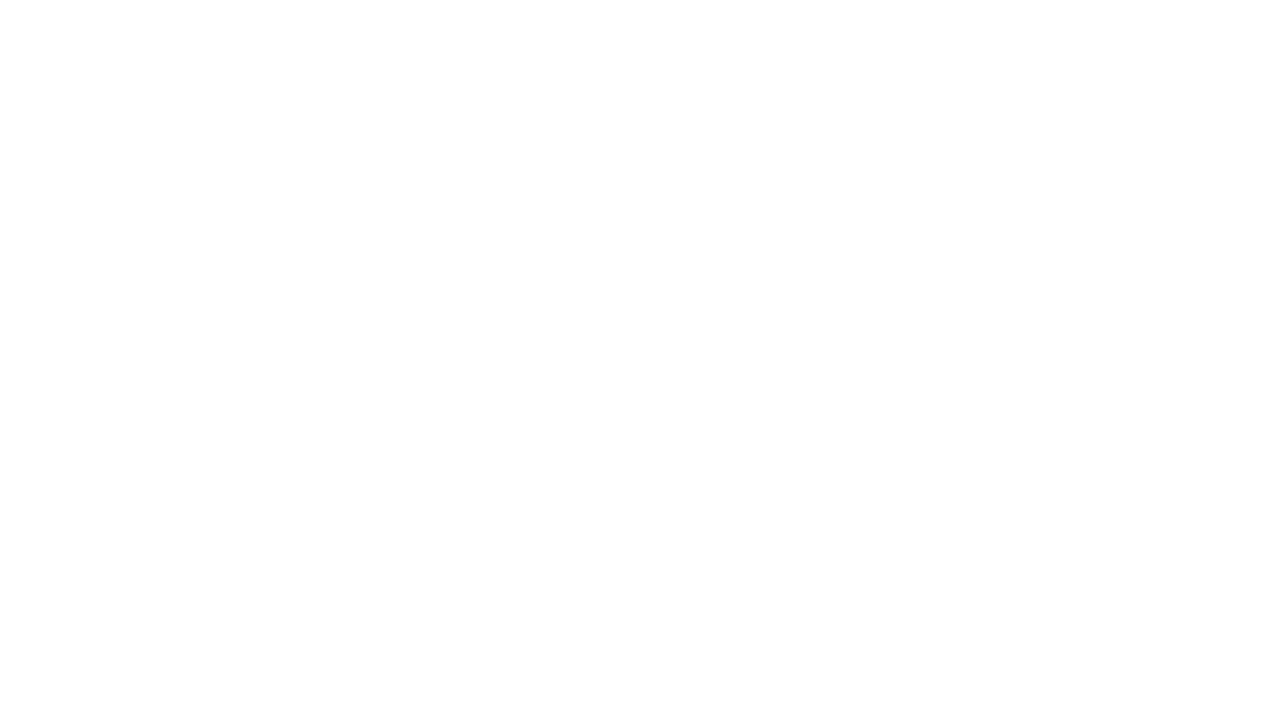

Verified that page content contains 'Selenium'
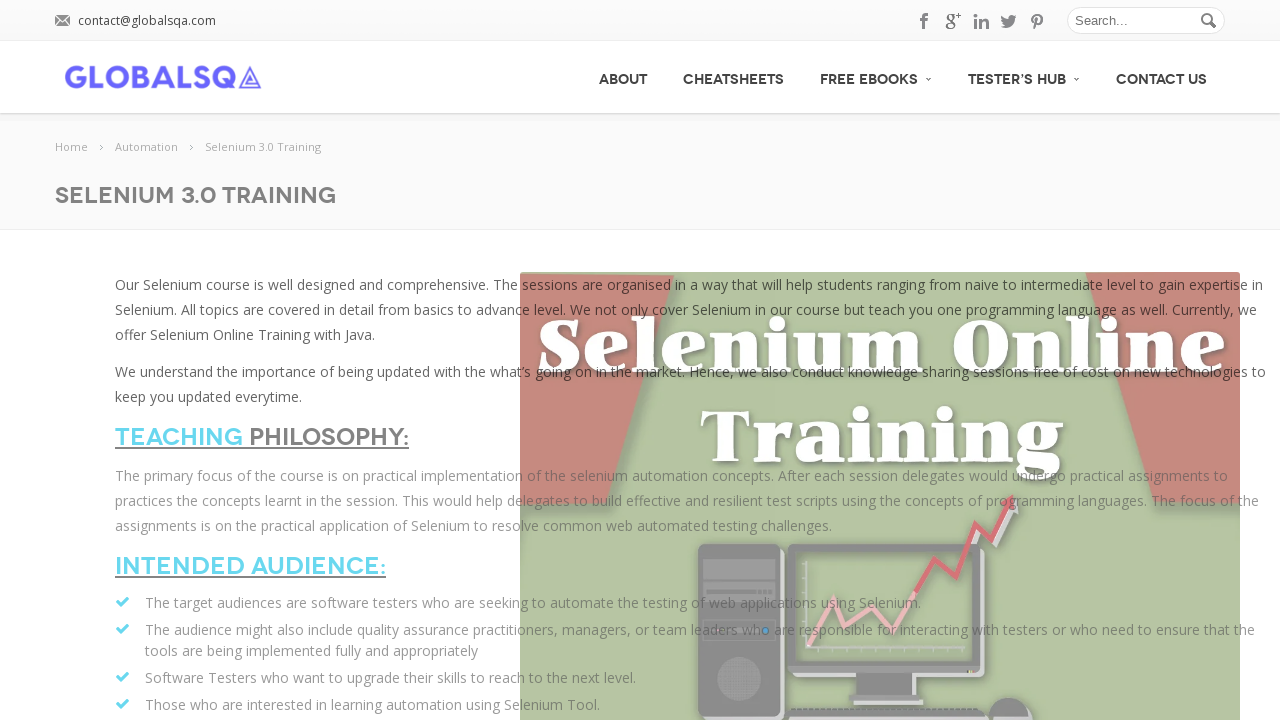

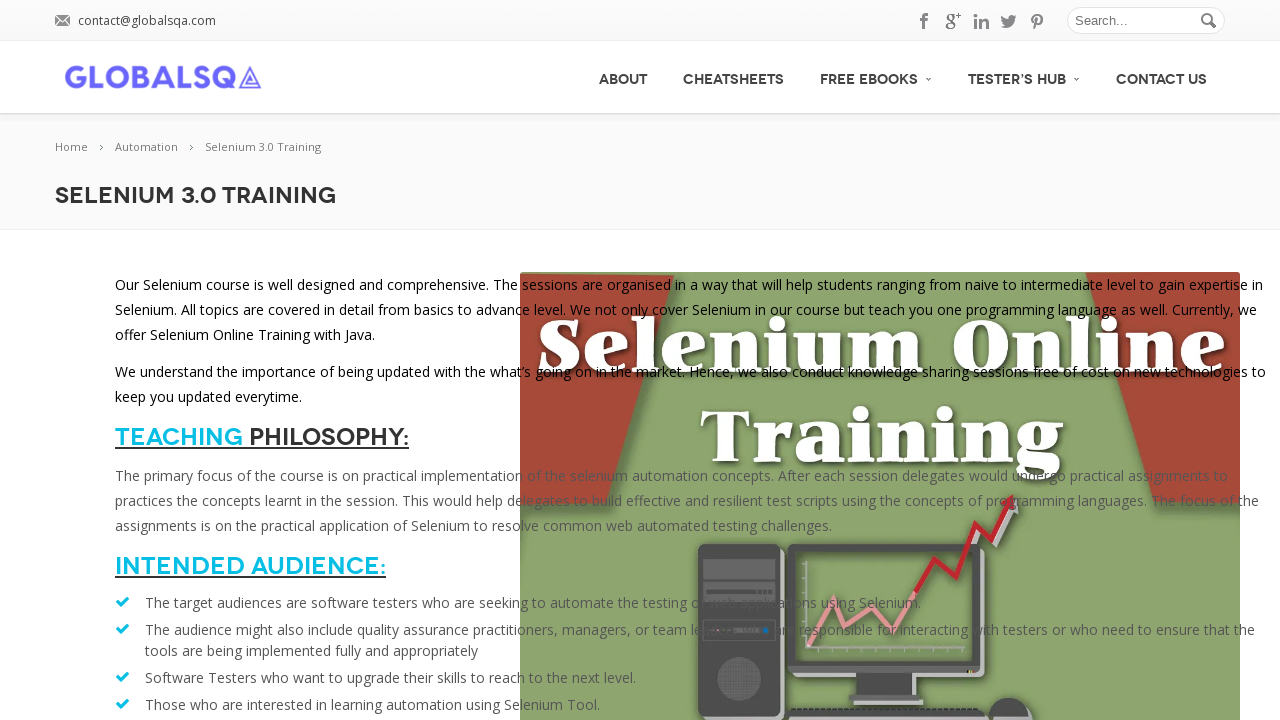